Tests checkbox handling by selecting odd-positioned checkboxes and then unselecting them if they are selected

Starting URL: https://testautomationpractice.blogspot.com/

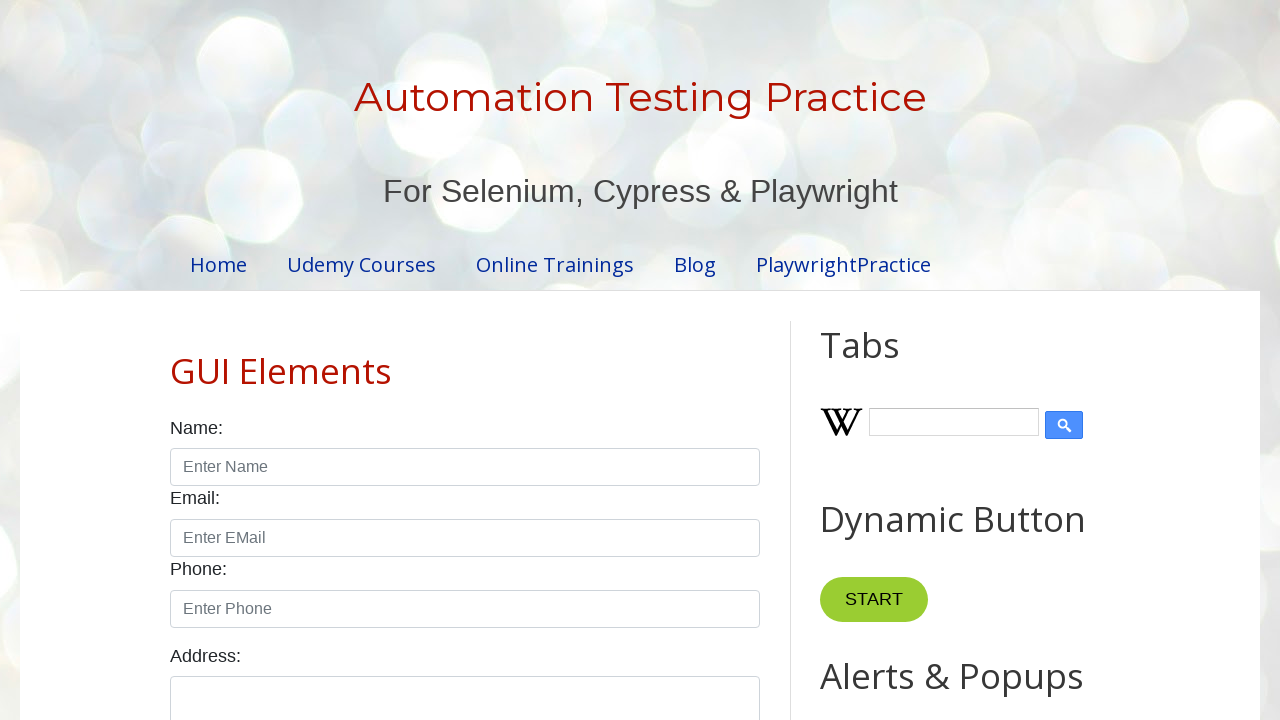

Retrieved all checkboxes with class 'form-check-input'
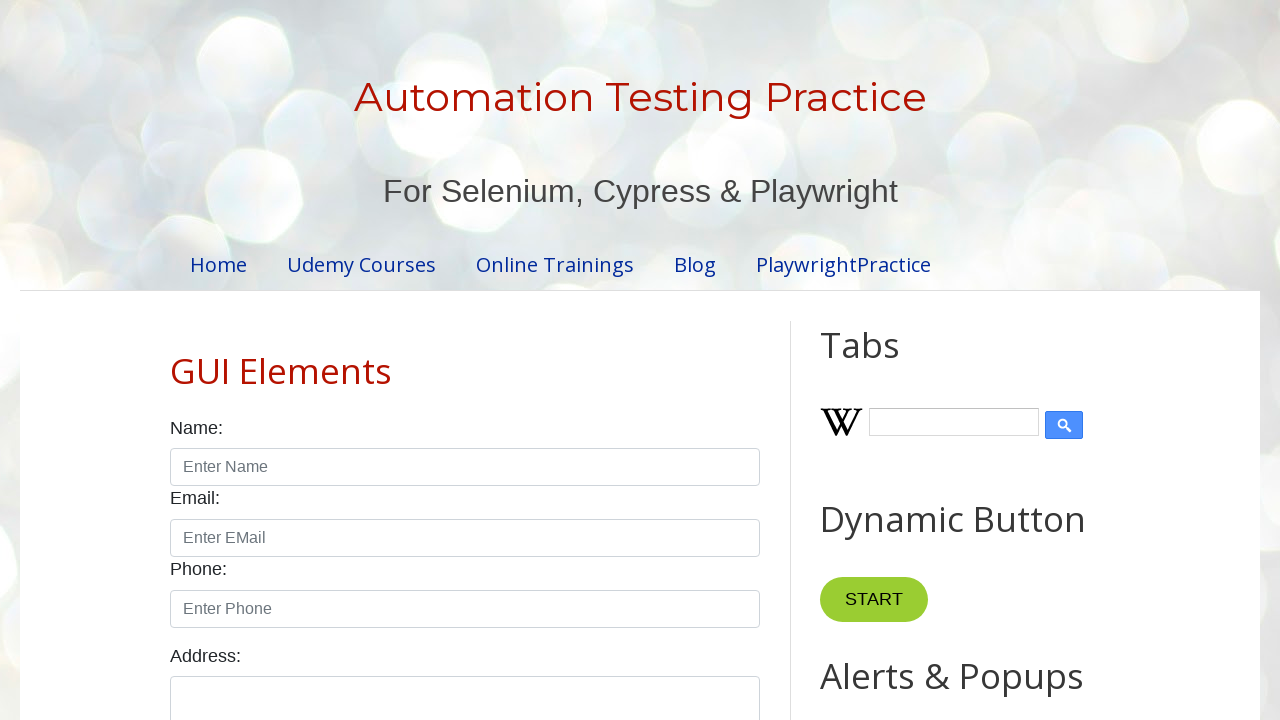

Clicked checkbox at odd position 0 at (176, 360) on input.form-check-input[type='checkbox'] >> nth=0
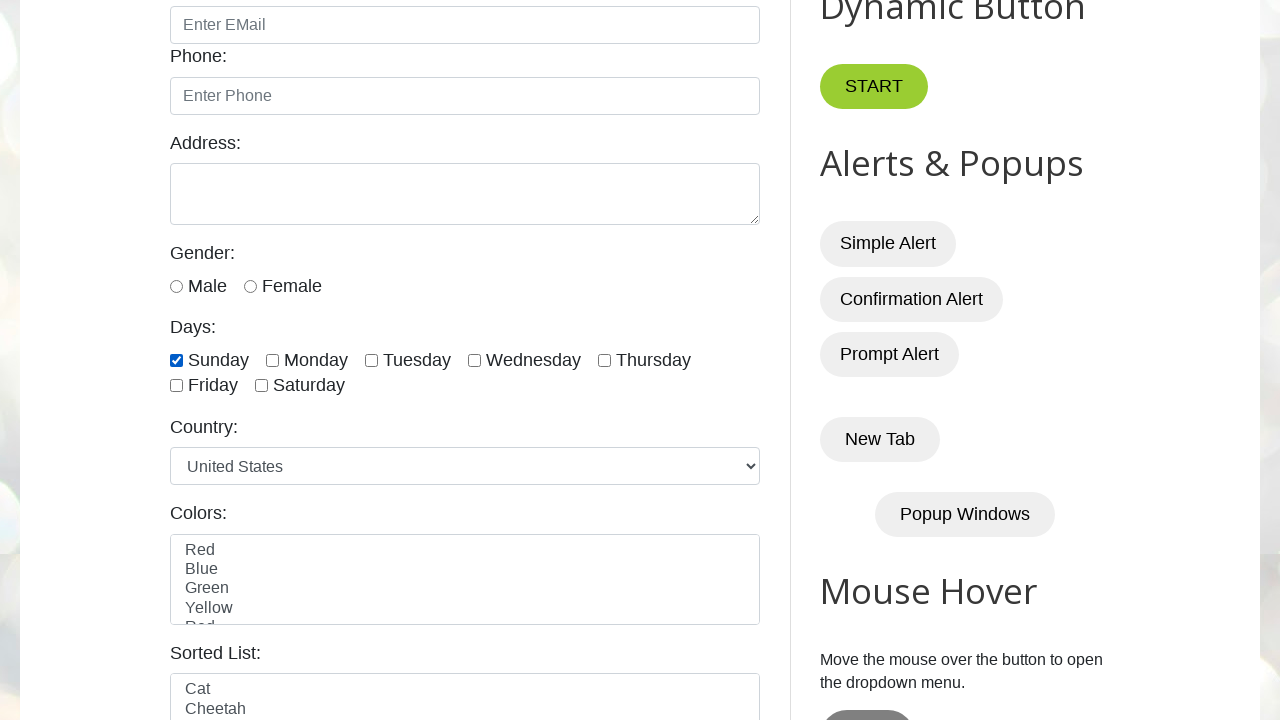

Clicked checkbox at odd position 2 at (372, 360) on input.form-check-input[type='checkbox'] >> nth=2
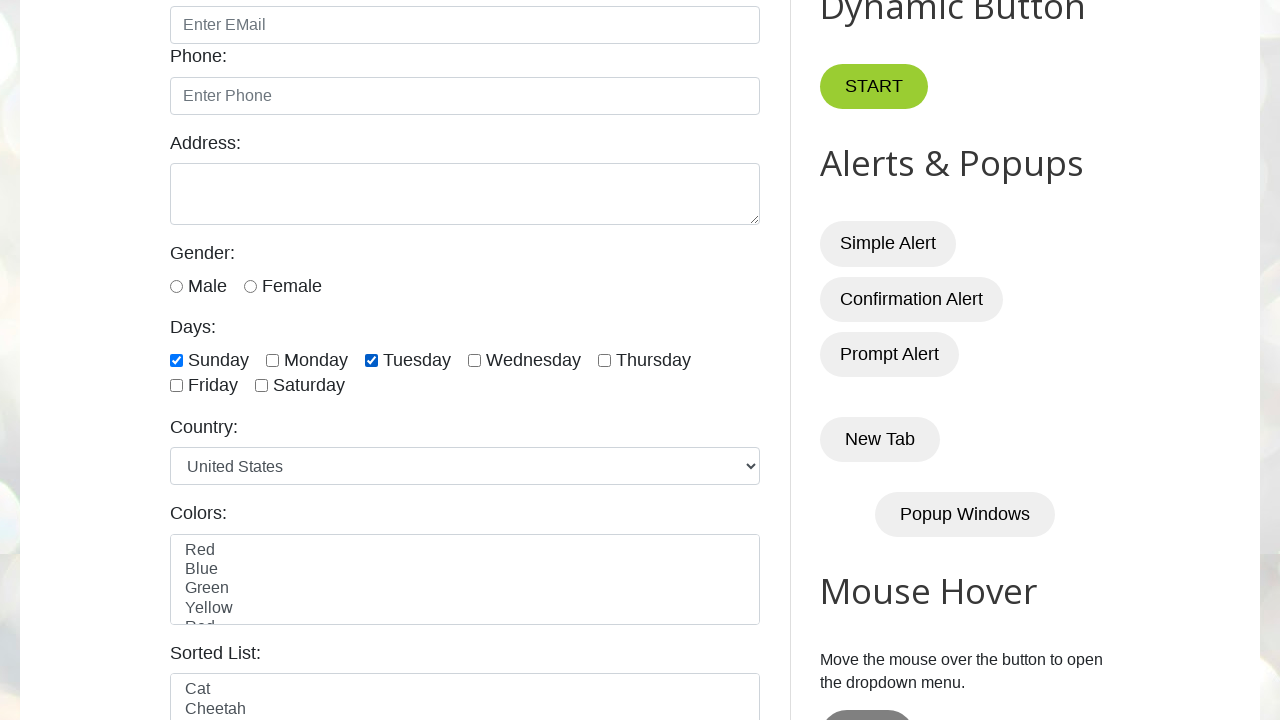

Clicked checkbox at odd position 4 at (604, 360) on input.form-check-input[type='checkbox'] >> nth=4
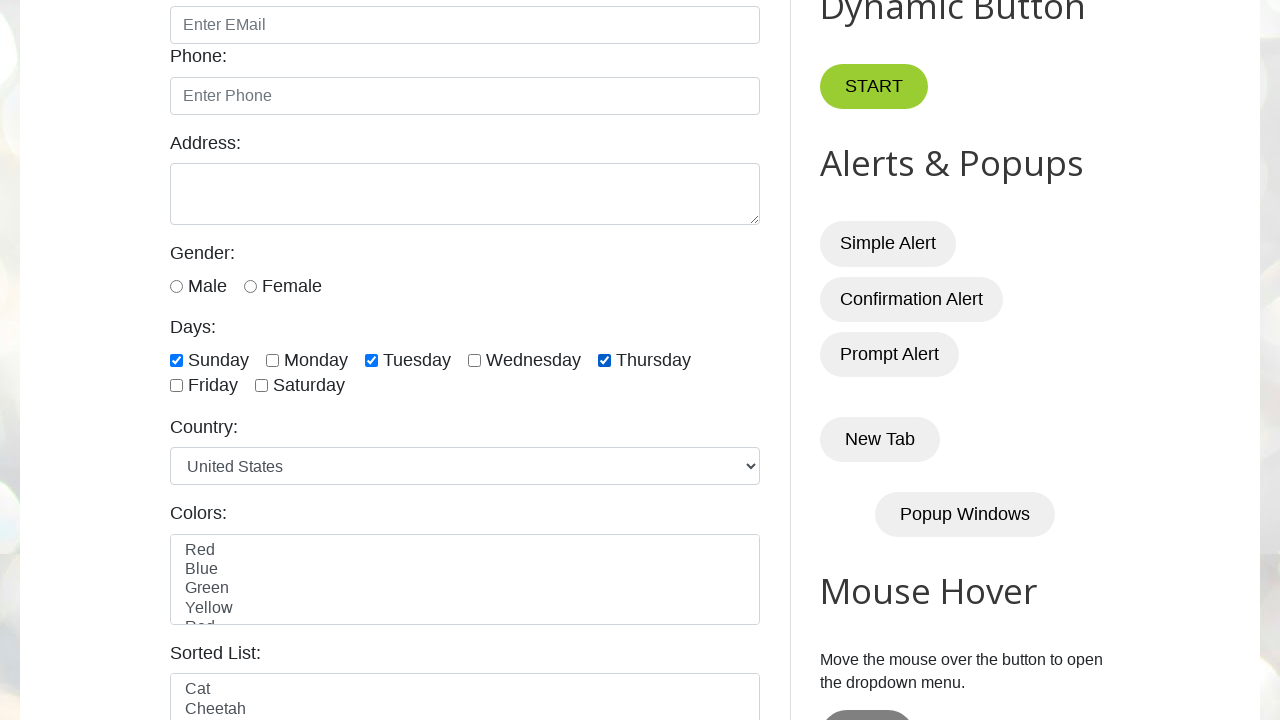

Clicked checkbox at odd position 6 at (262, 386) on input.form-check-input[type='checkbox'] >> nth=6
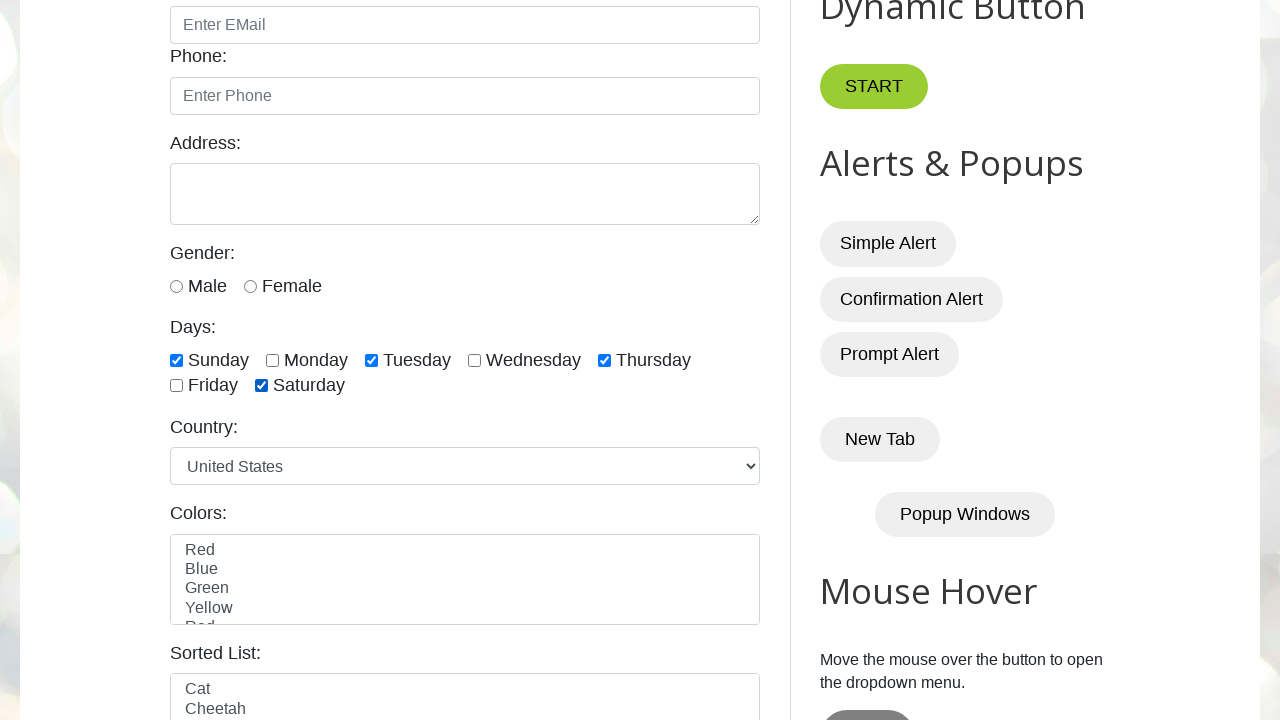

Waited 2 seconds to observe checkbox selections
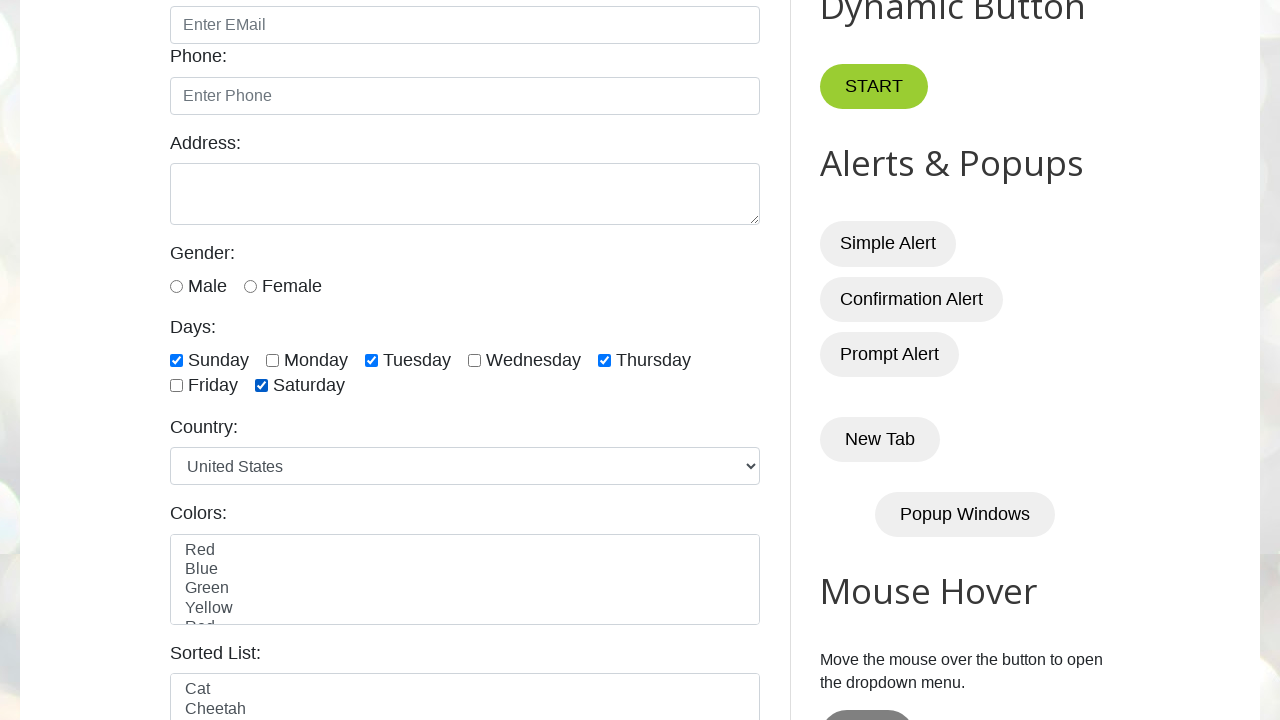

Unchecked checkbox at odd position 0 at (176, 360) on input.form-check-input[type='checkbox'] >> nth=0
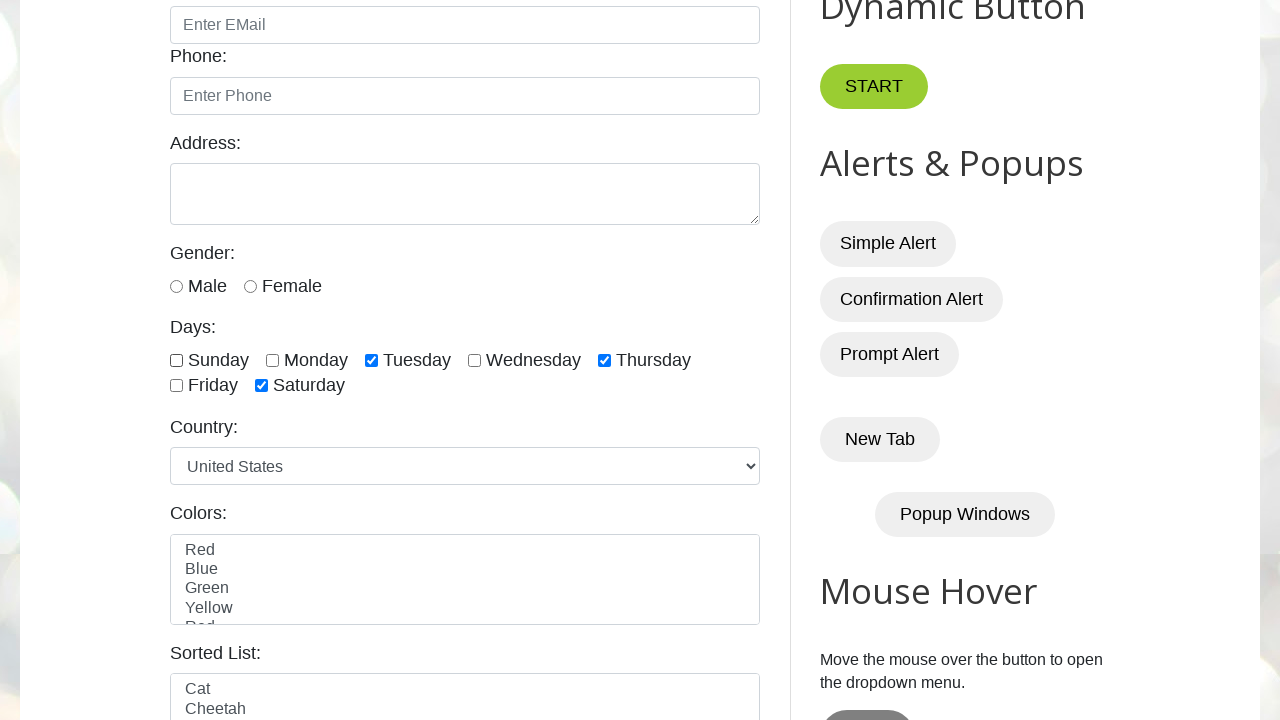

Unchecked checkbox at odd position 2 at (372, 360) on input.form-check-input[type='checkbox'] >> nth=2
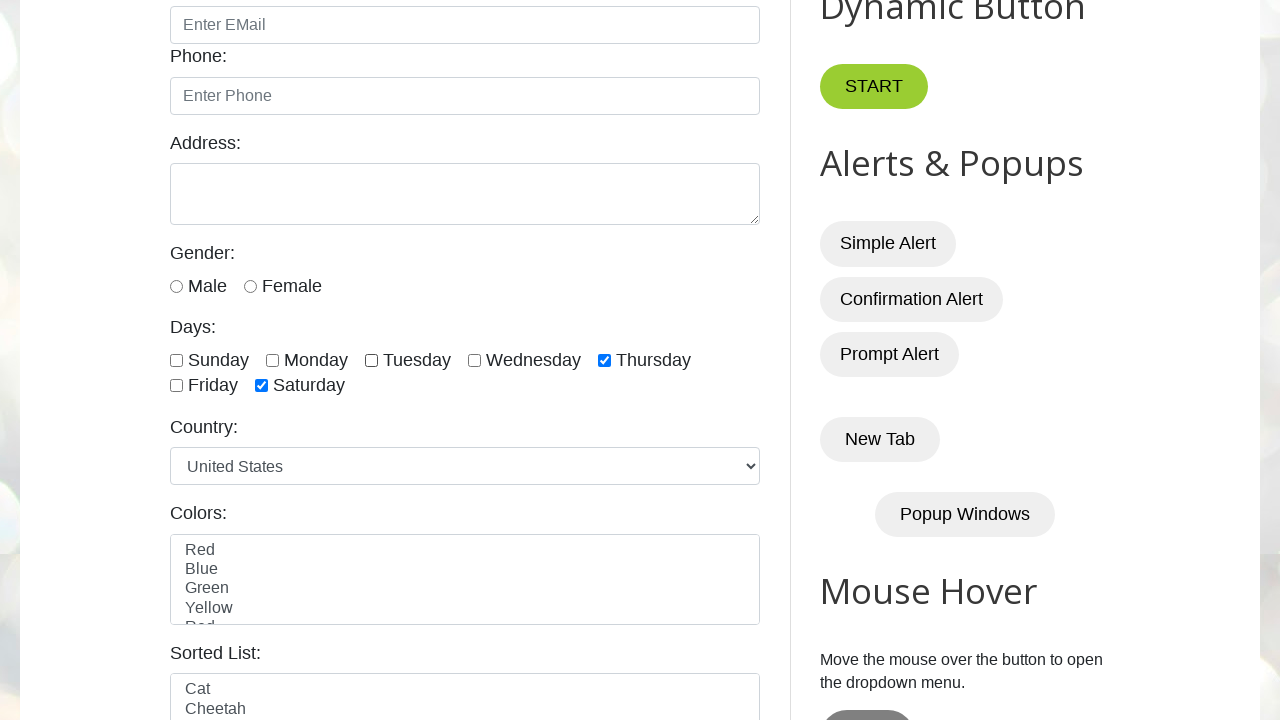

Unchecked checkbox at odd position 4 at (604, 360) on input.form-check-input[type='checkbox'] >> nth=4
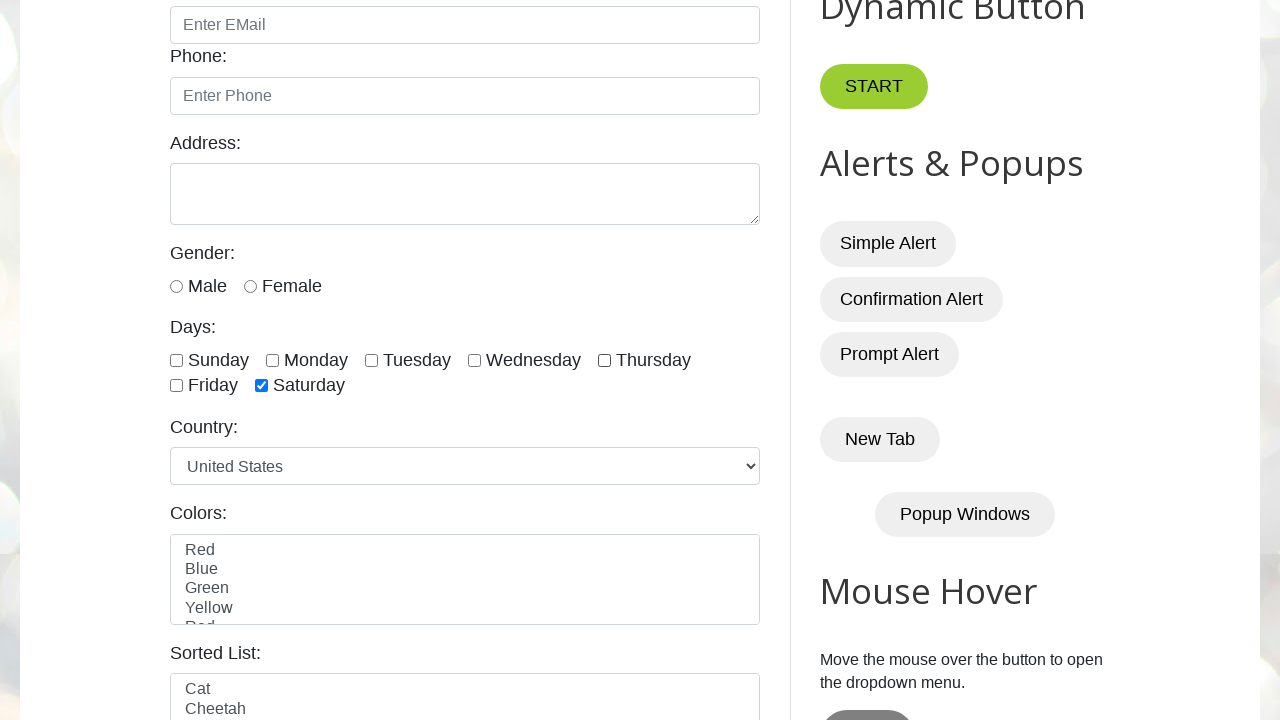

Unchecked checkbox at odd position 6 at (262, 386) on input.form-check-input[type='checkbox'] >> nth=6
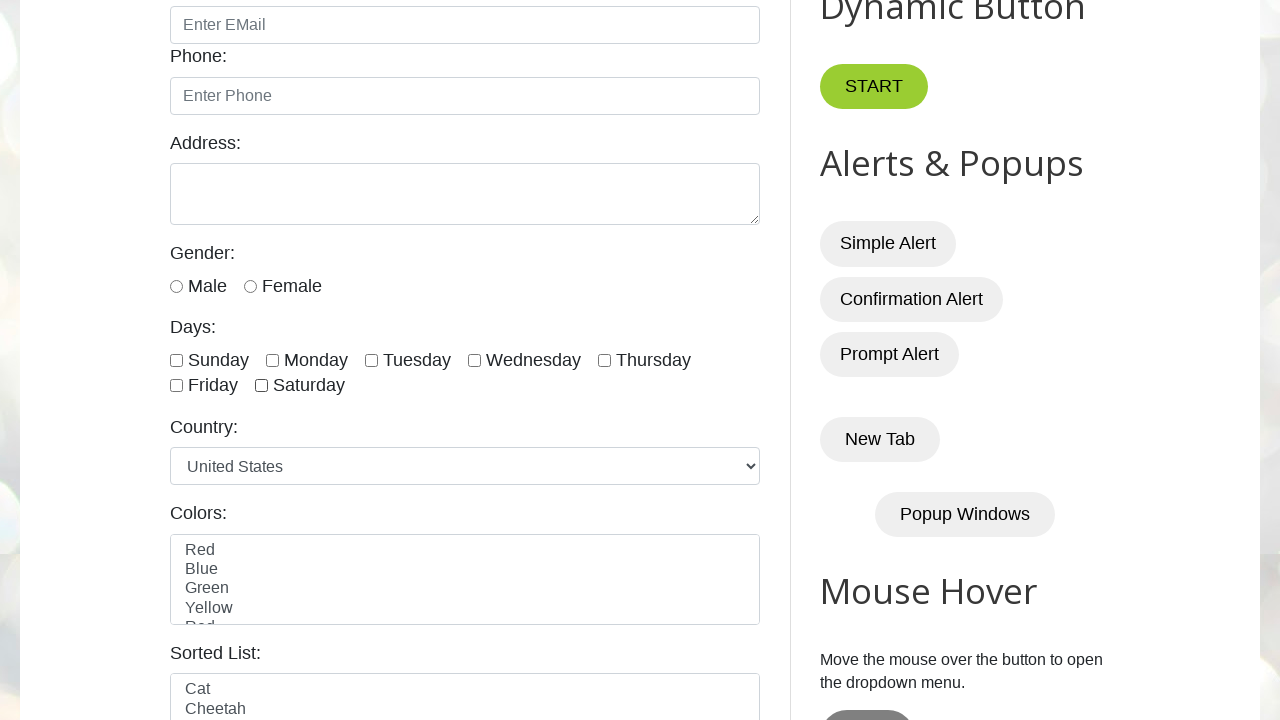

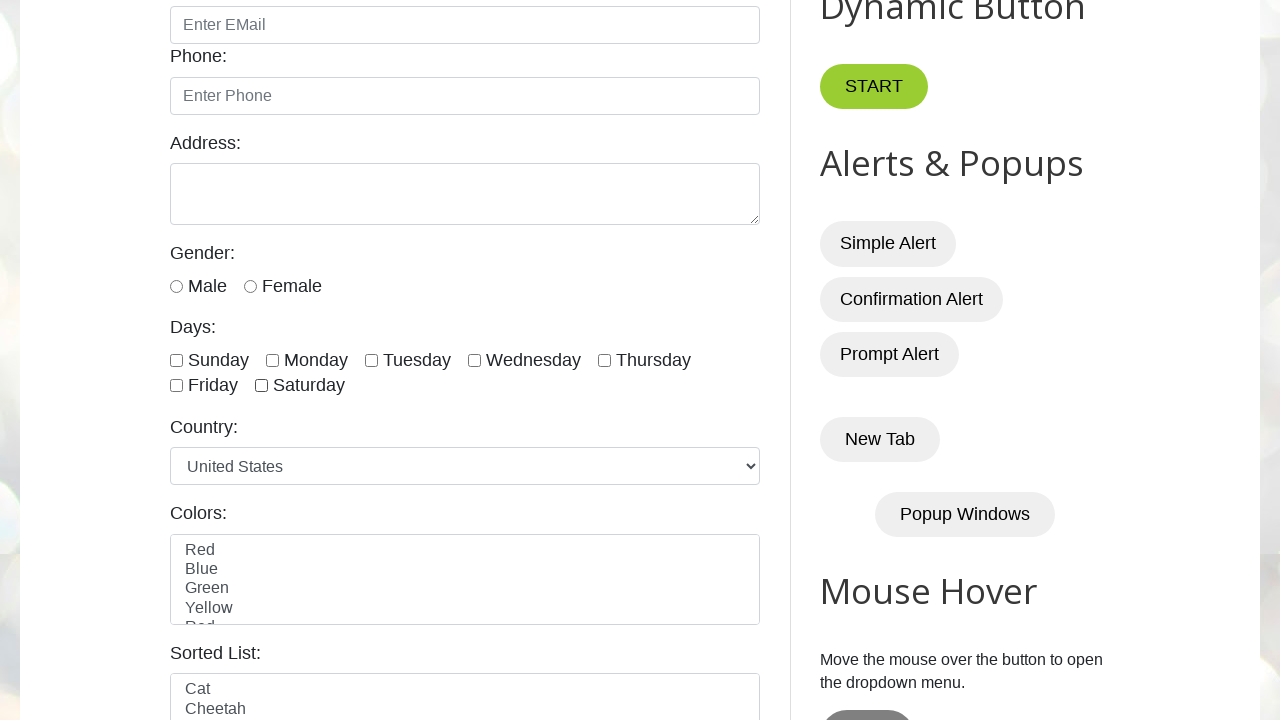